Tests form submission with invalid data in the name field to verify form behavior

Starting URL: https://demoqa.com/text-box

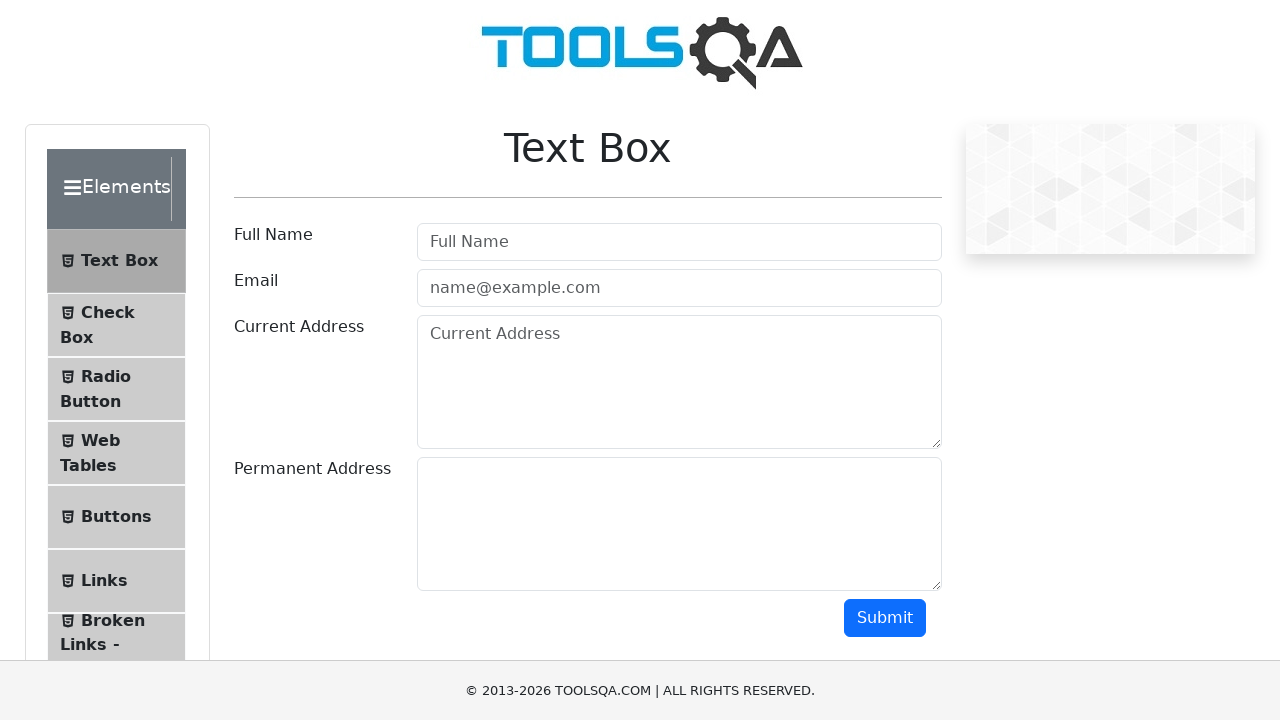

Filled userName field with invalid data (special characters '>>>>') on #userName
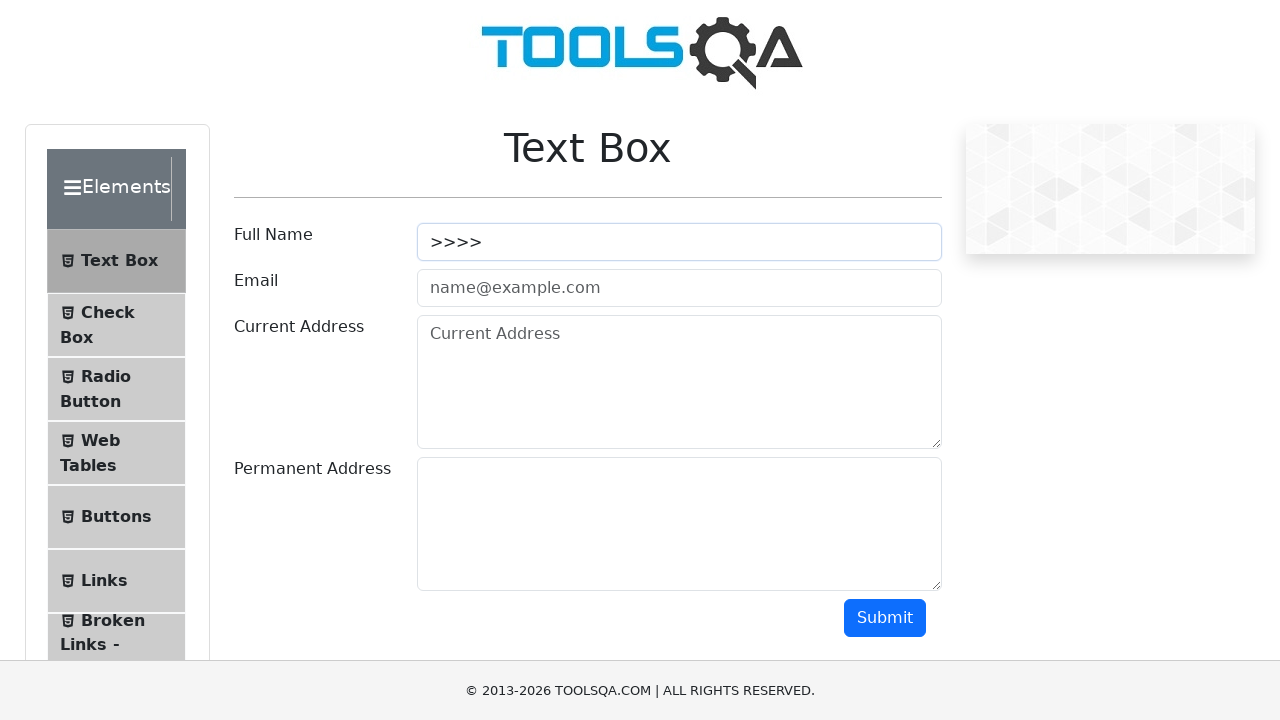

Filled userEmail field with 'Piere@gmail.com' on #userEmail
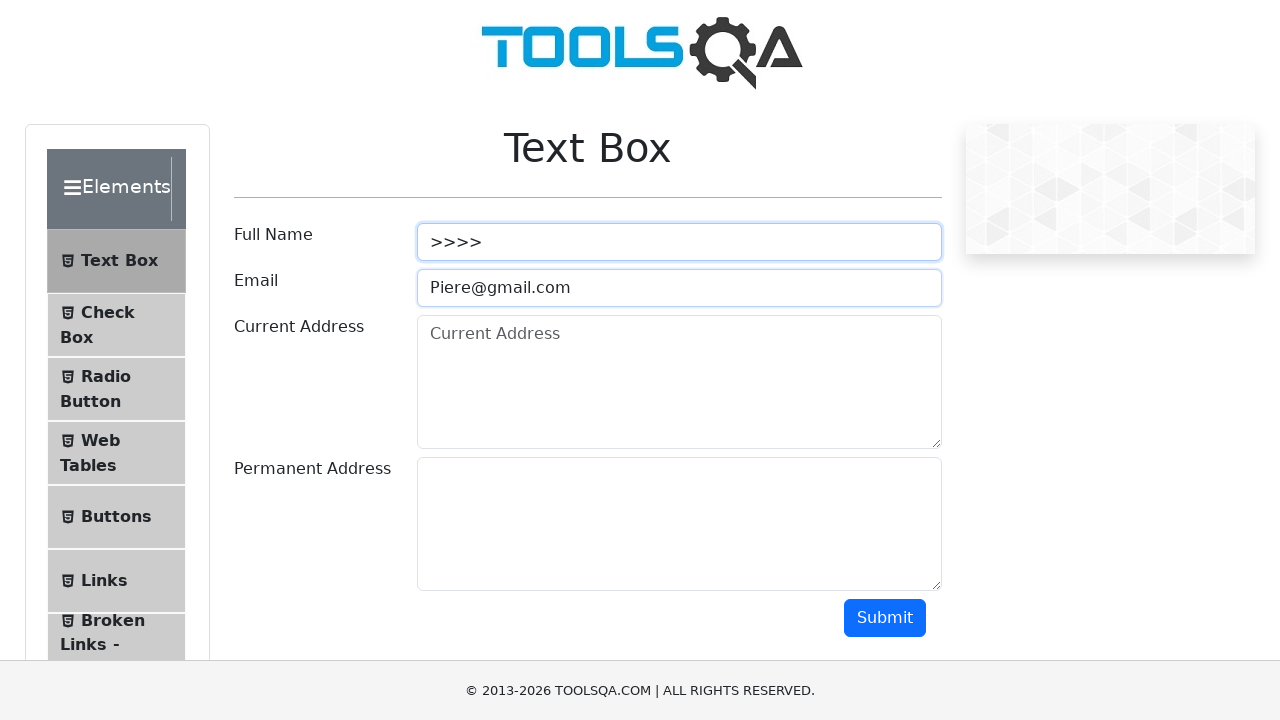

Filled currentAddress field with 'Paris' on #currentAddress
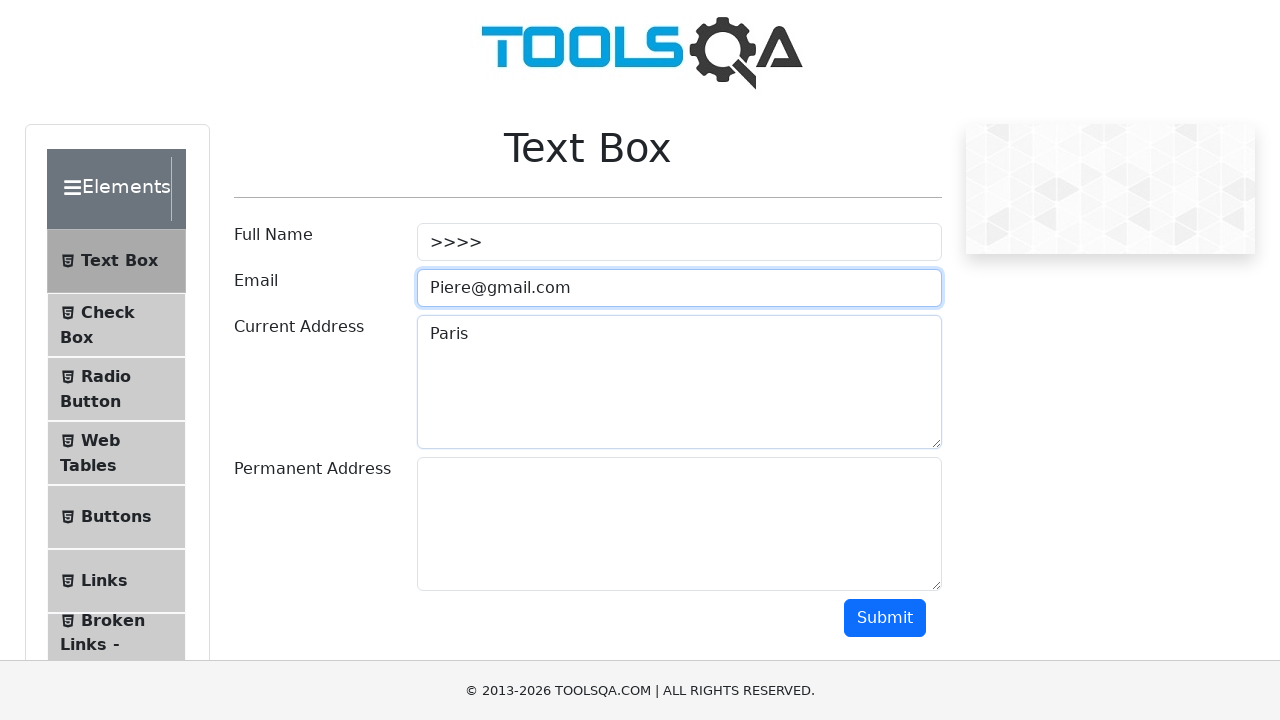

Filled permanentAddress field with 'Lyon' on #permanentAddress
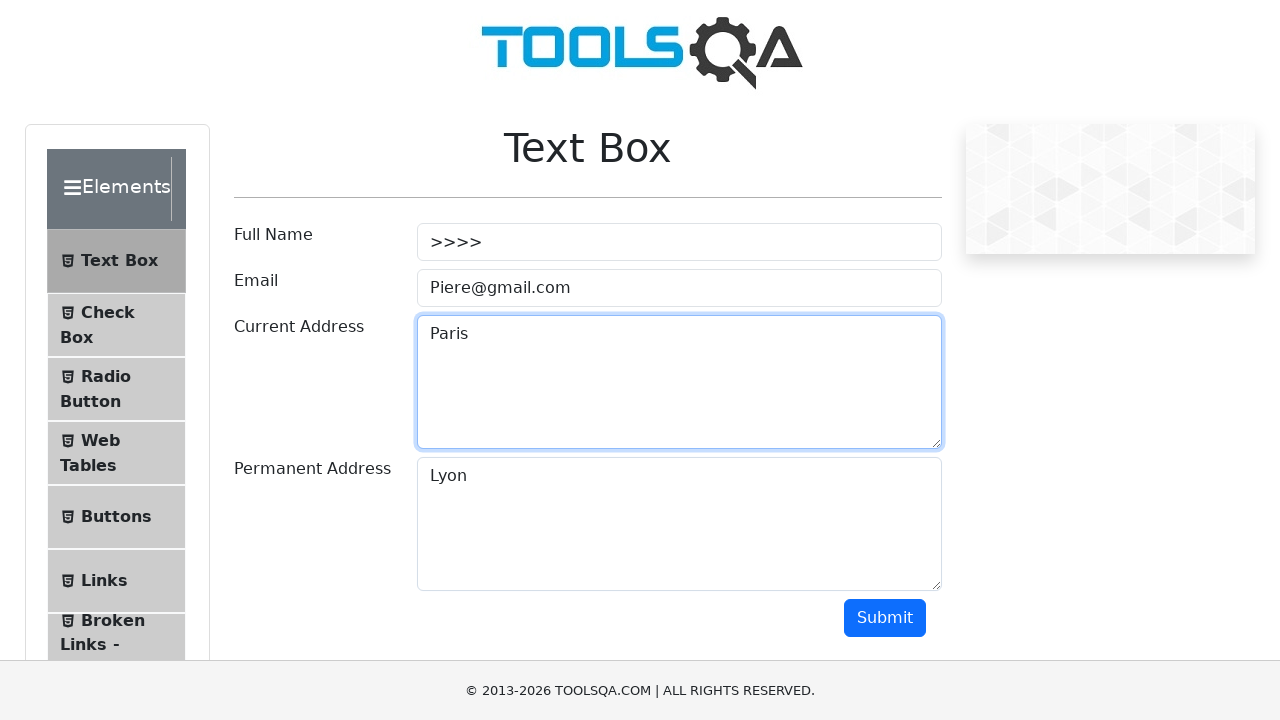

Scrolled submit button into view
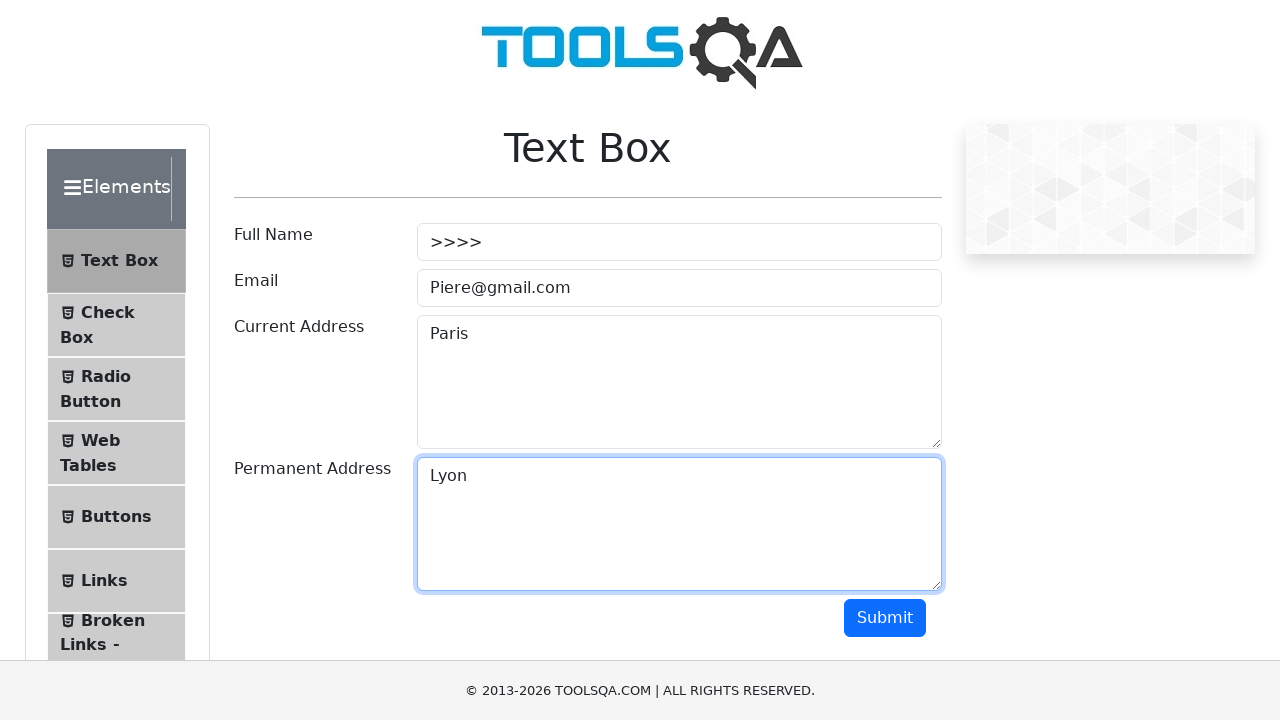

Clicked submit button to submit form with invalid name field at (885, 618) on #submit
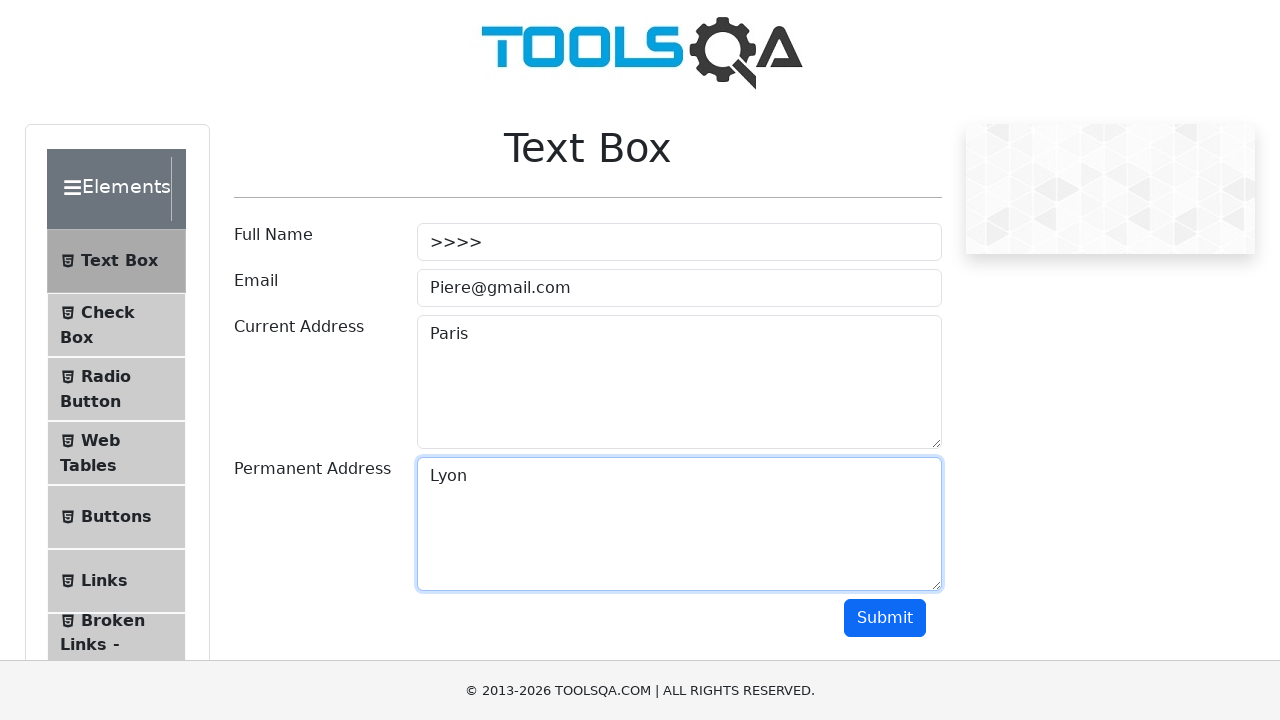

Output section appeared after form submission
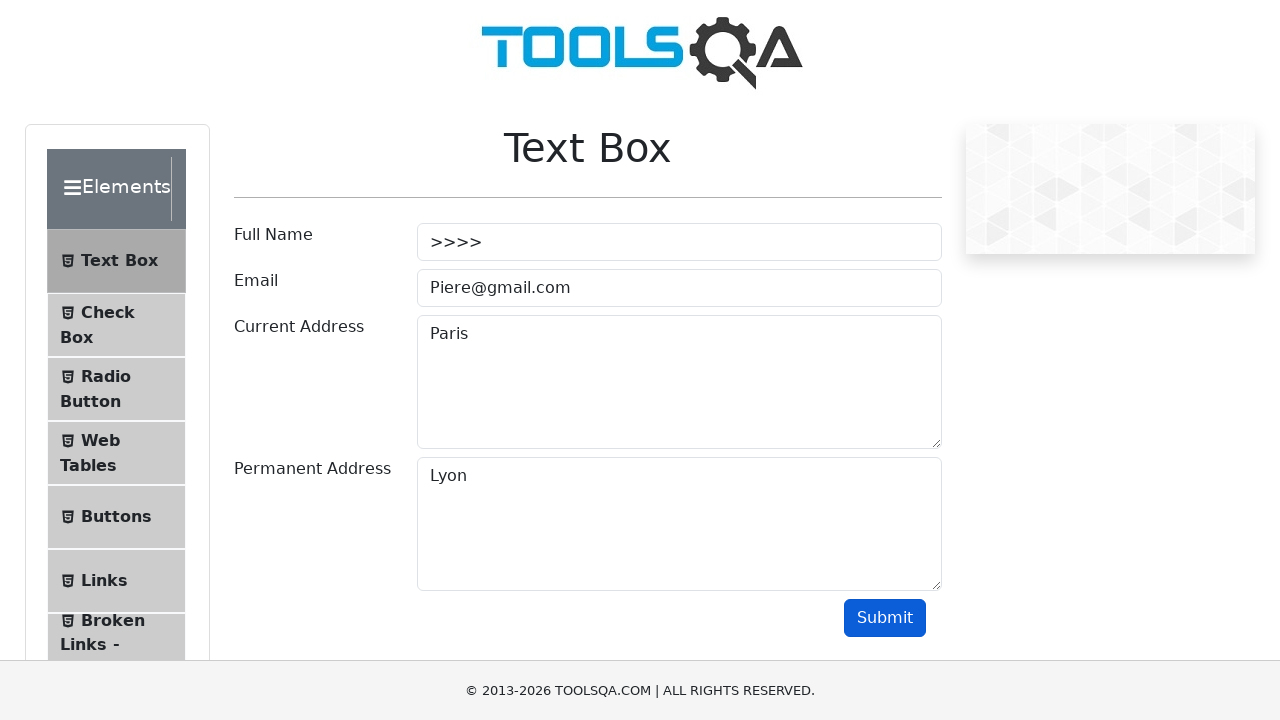

Name output field appeared
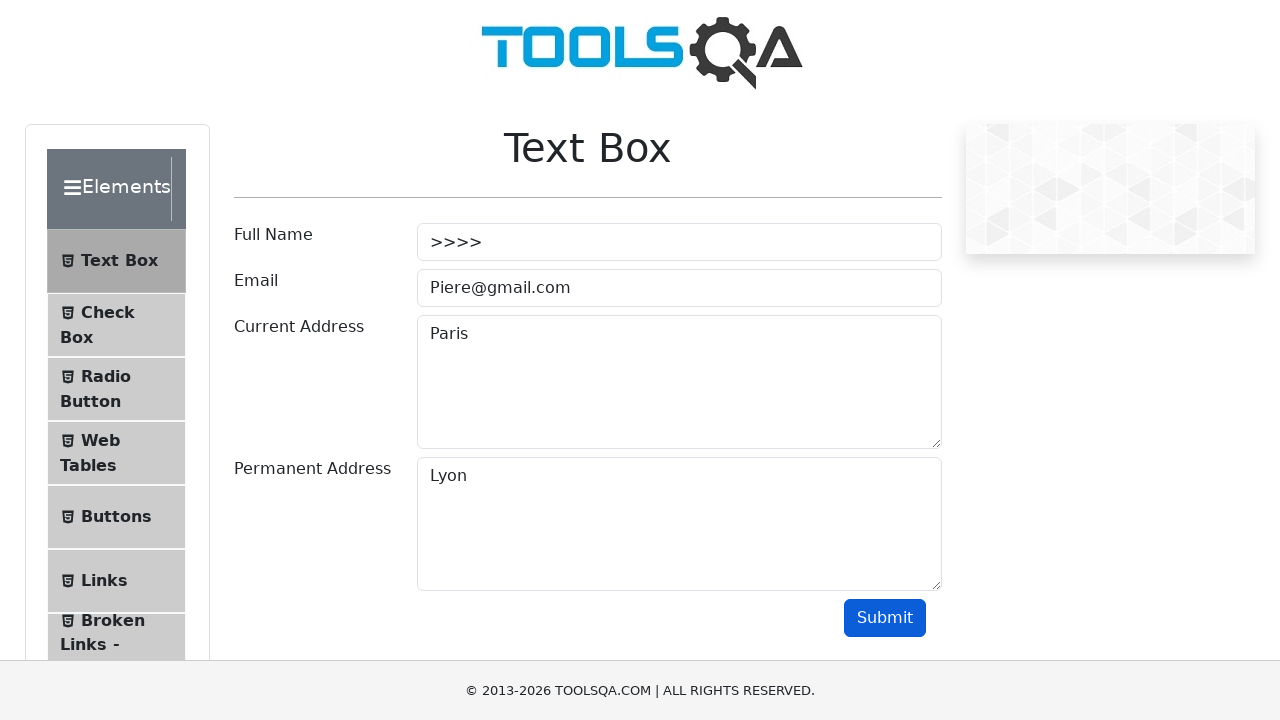

Email output field appeared with 'Piere@gmail.com'
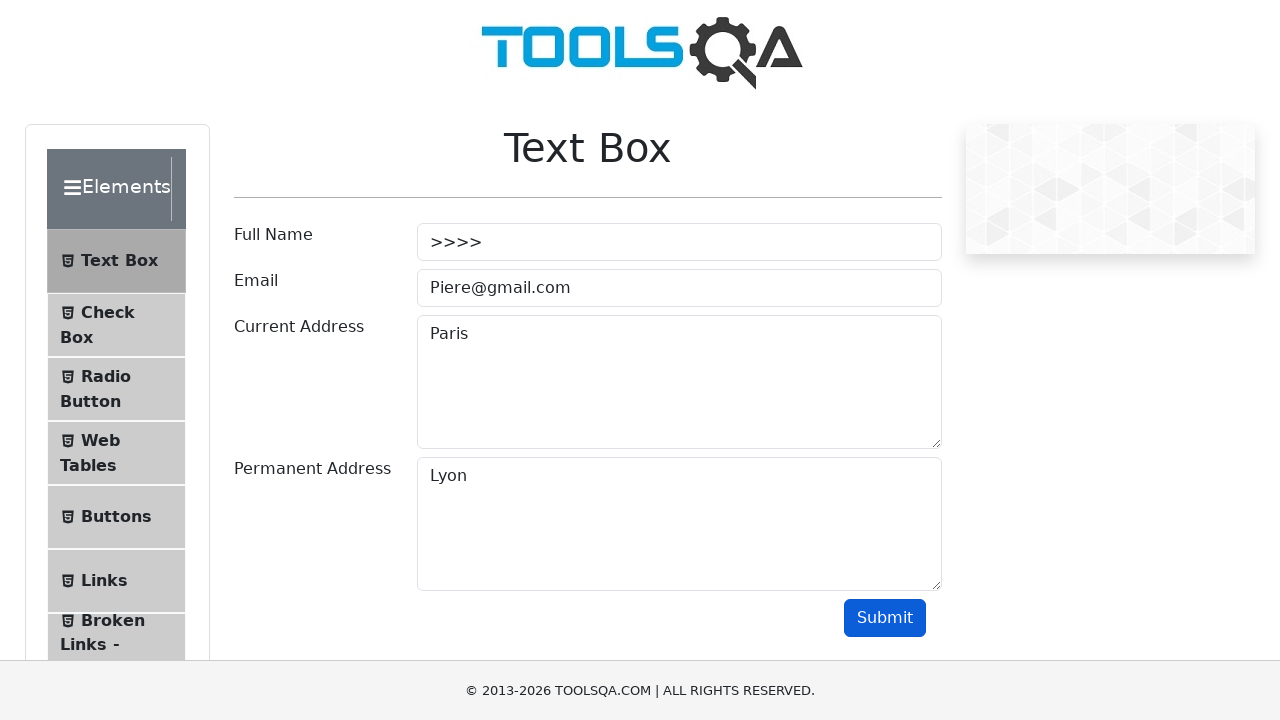

Current address output appeared with 'Paris'
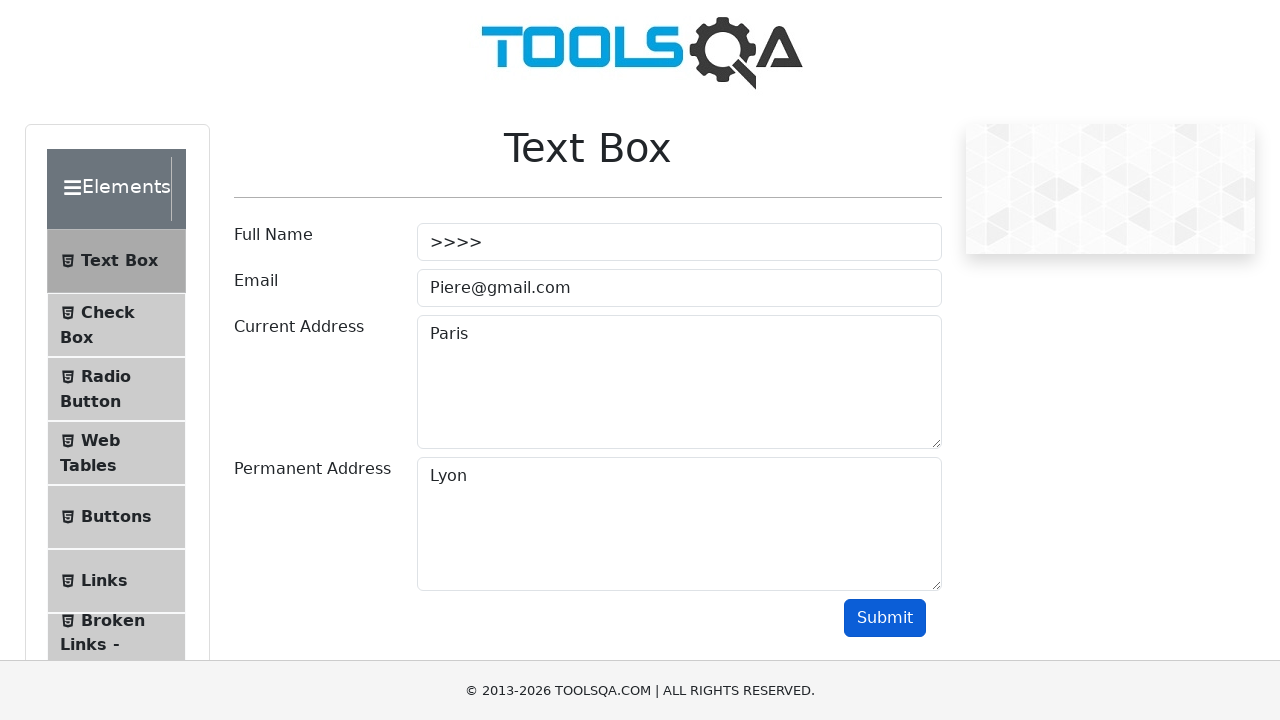

Permanent address output appeared with 'Lyon'
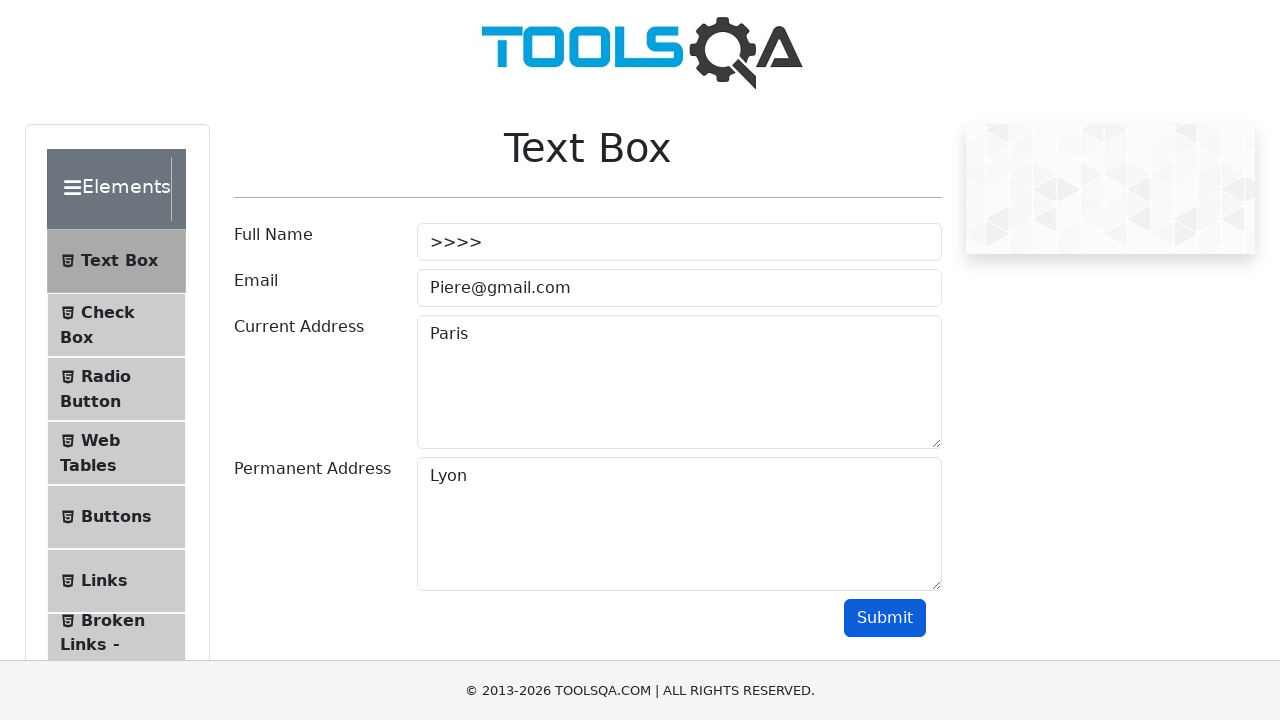

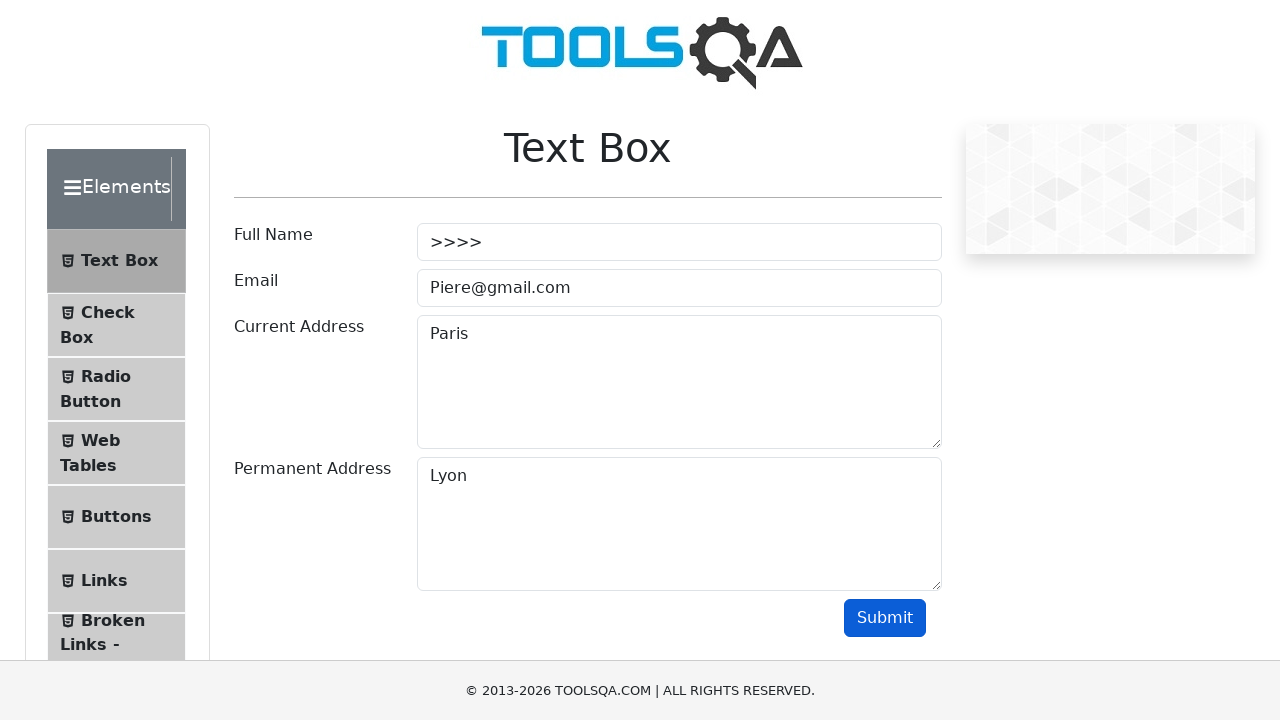